Navigates to a website and verifies that anchor links are present on the page by locating all link elements.

Starting URL: http://www.zlti.com

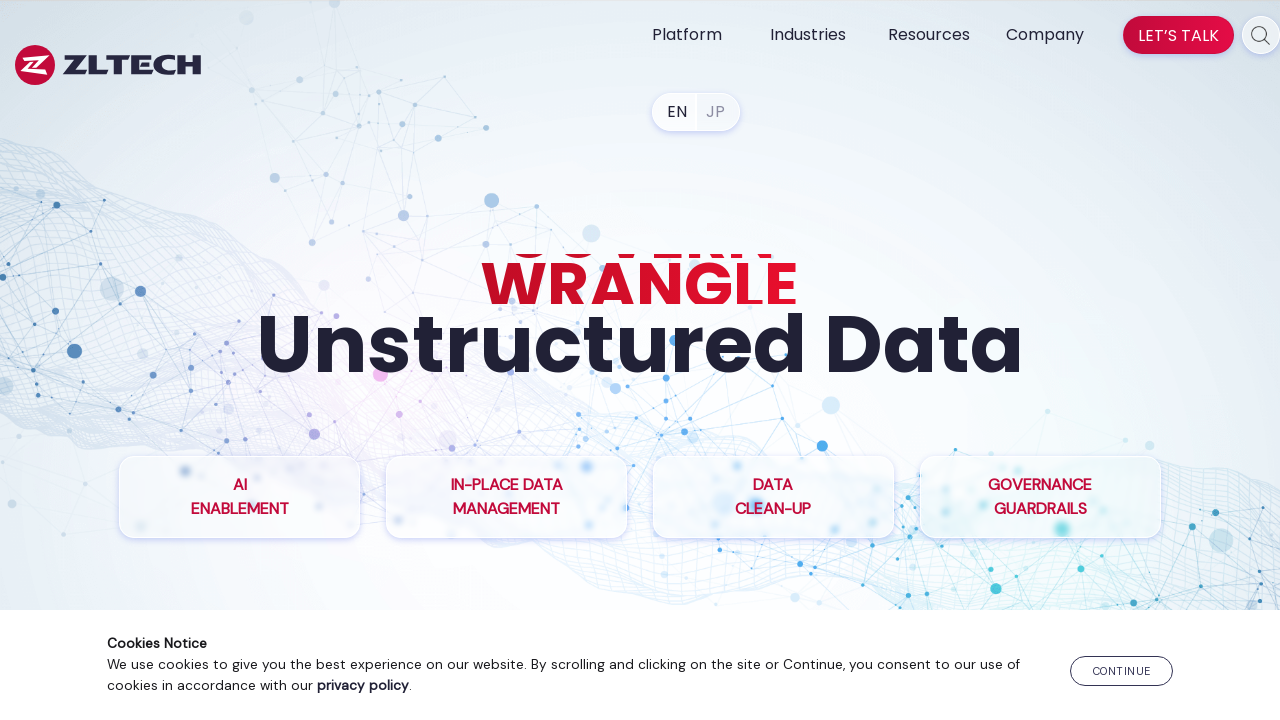

Waited for page to load with domcontentloaded state
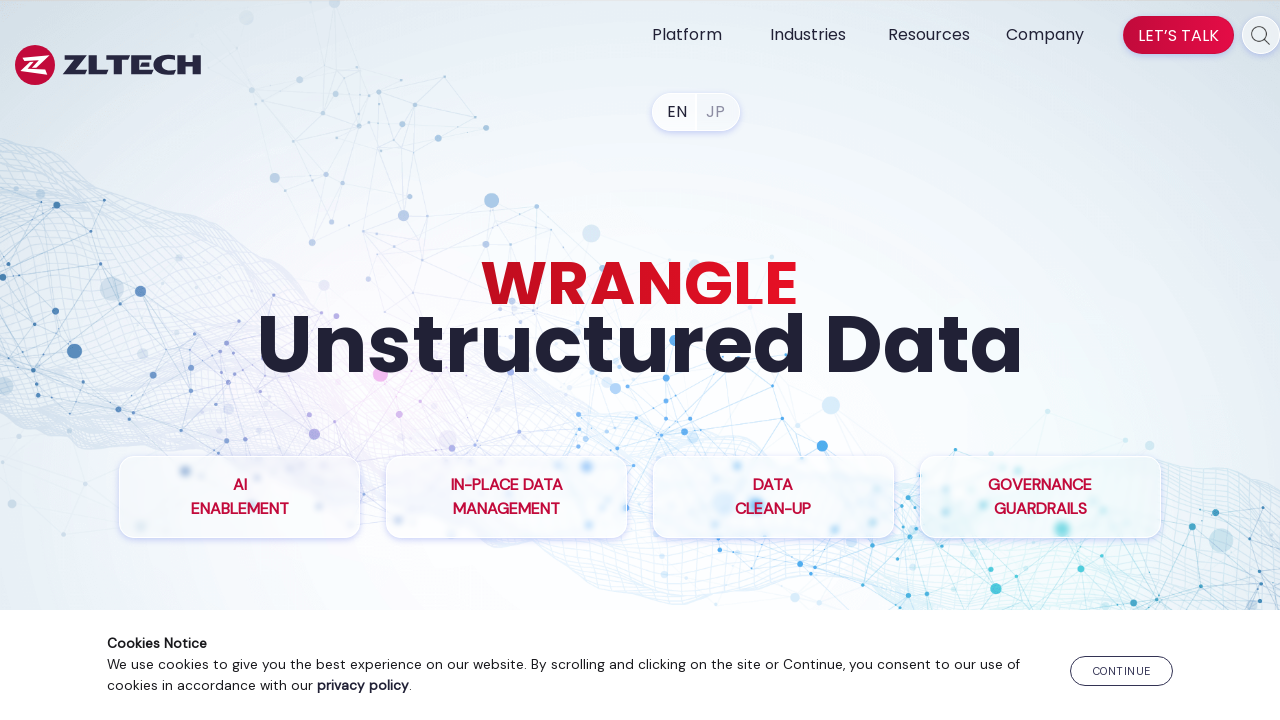

Located all anchor elements on the page
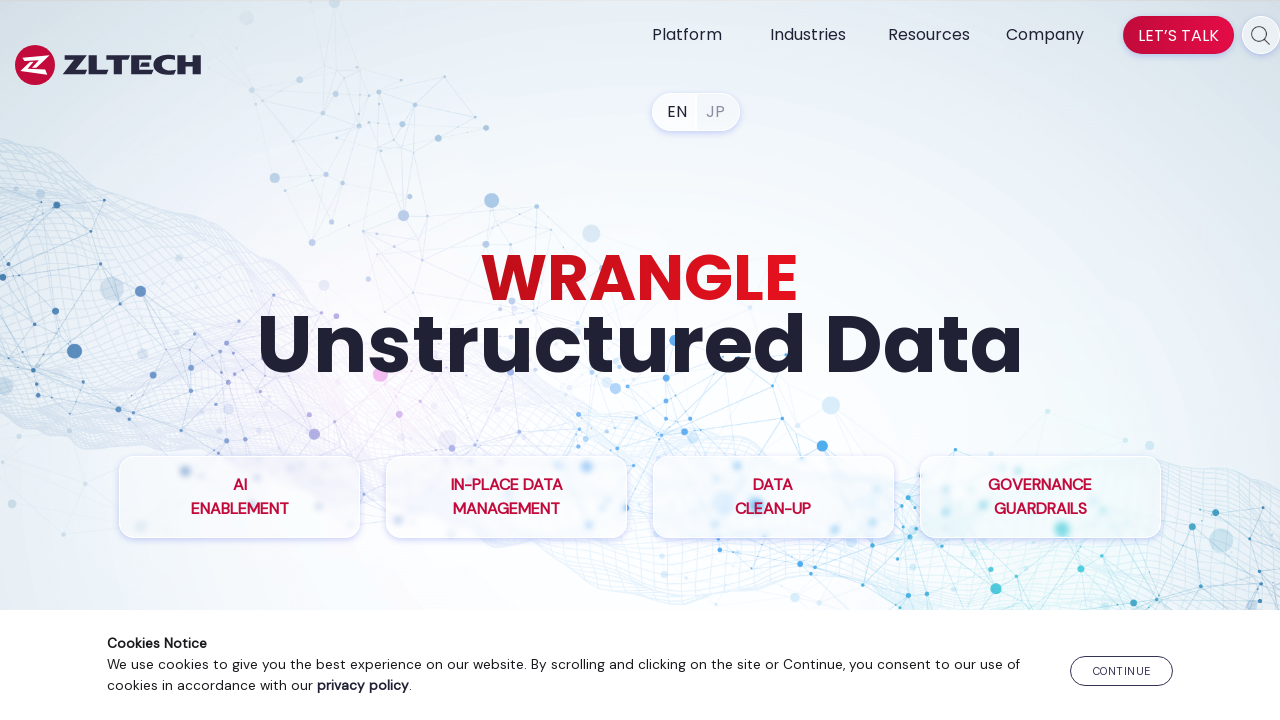

Verified 79 anchor links are present on the page
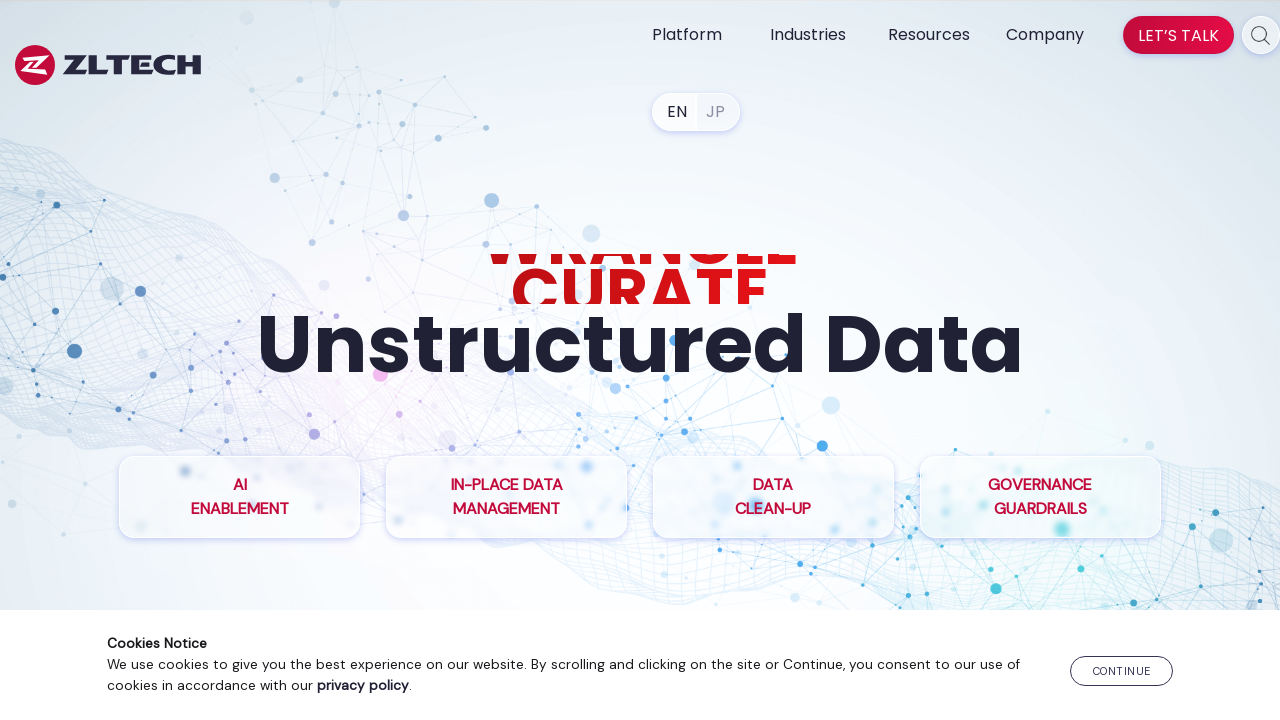

Retrieved href attribute from first link: https://www.zlti.com/
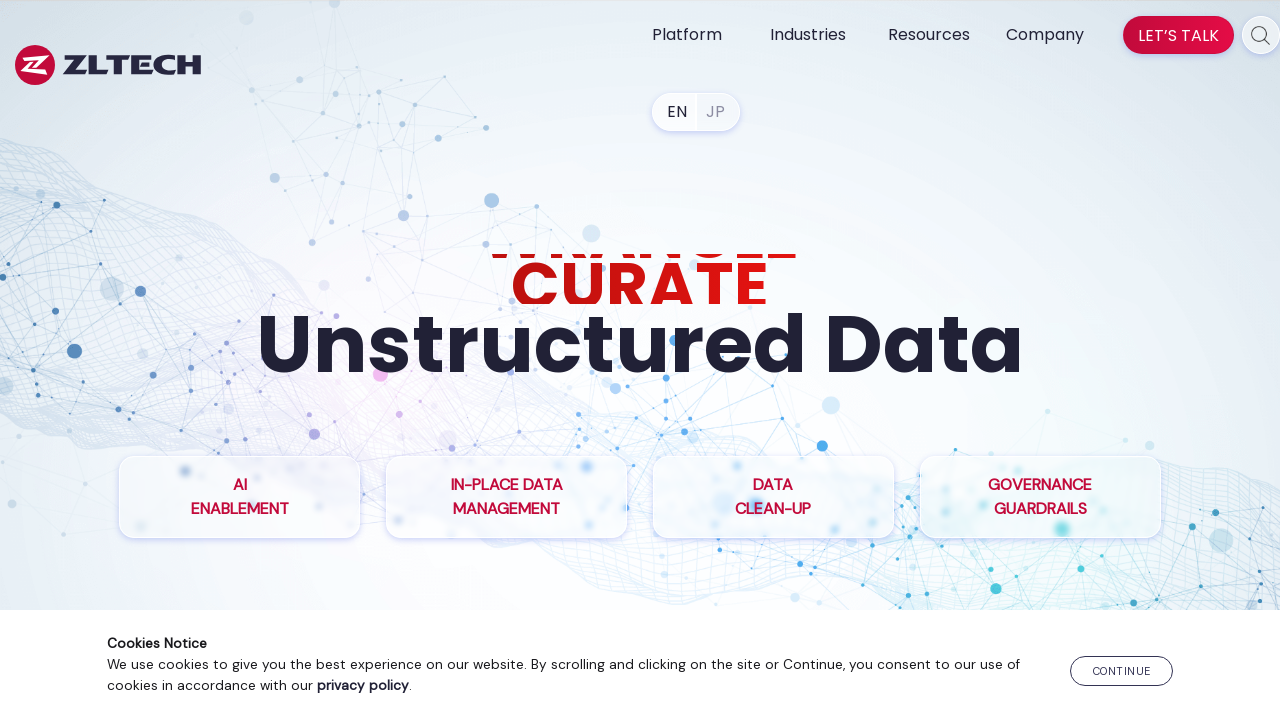

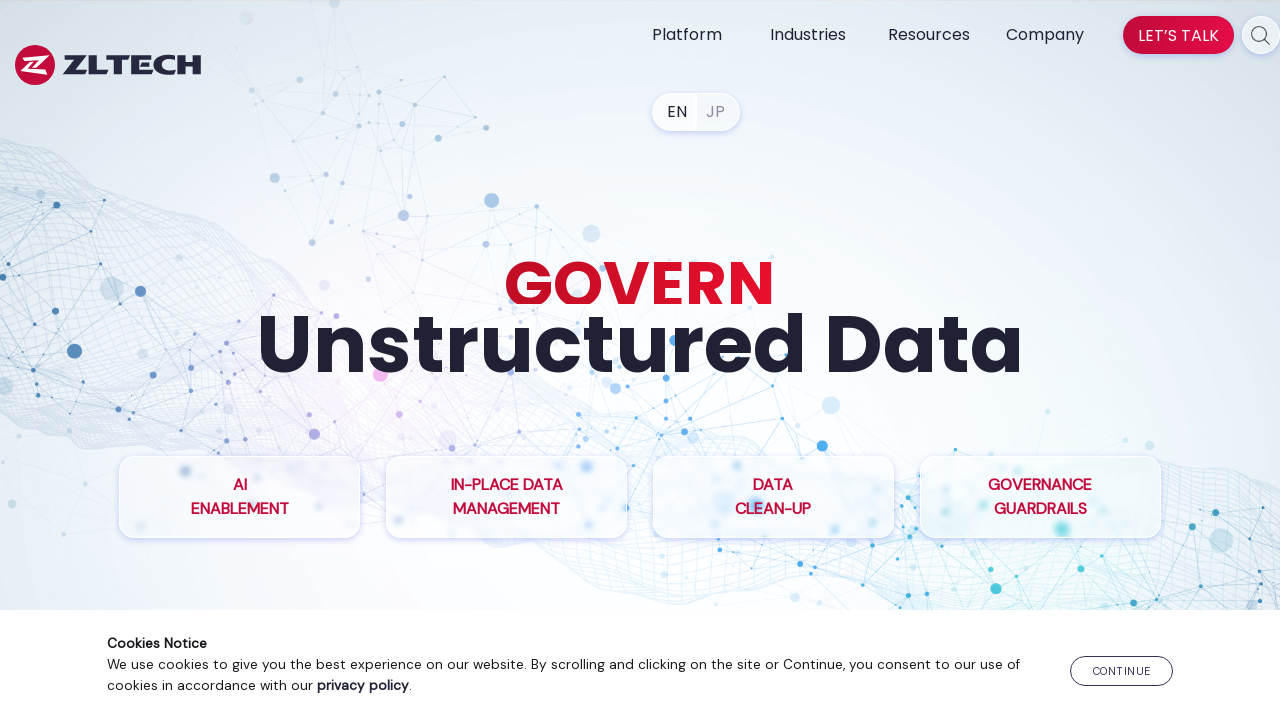